Tests downloading a file from an external website by clicking on a file link and verifying the downloaded file name

Starting URL: http://the-internet.herokuapp.com/download

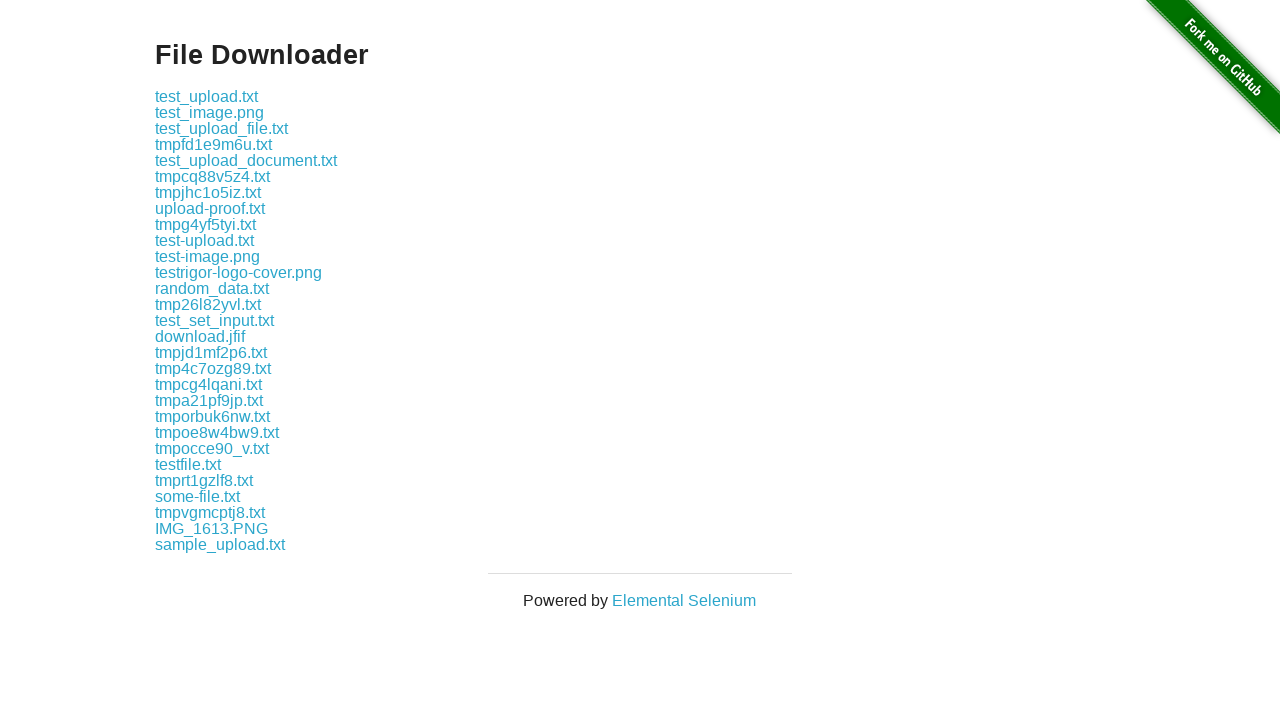

Clicked on file link to trigger download of some-file.txt at (198, 496) on a:text('some-file.txt')
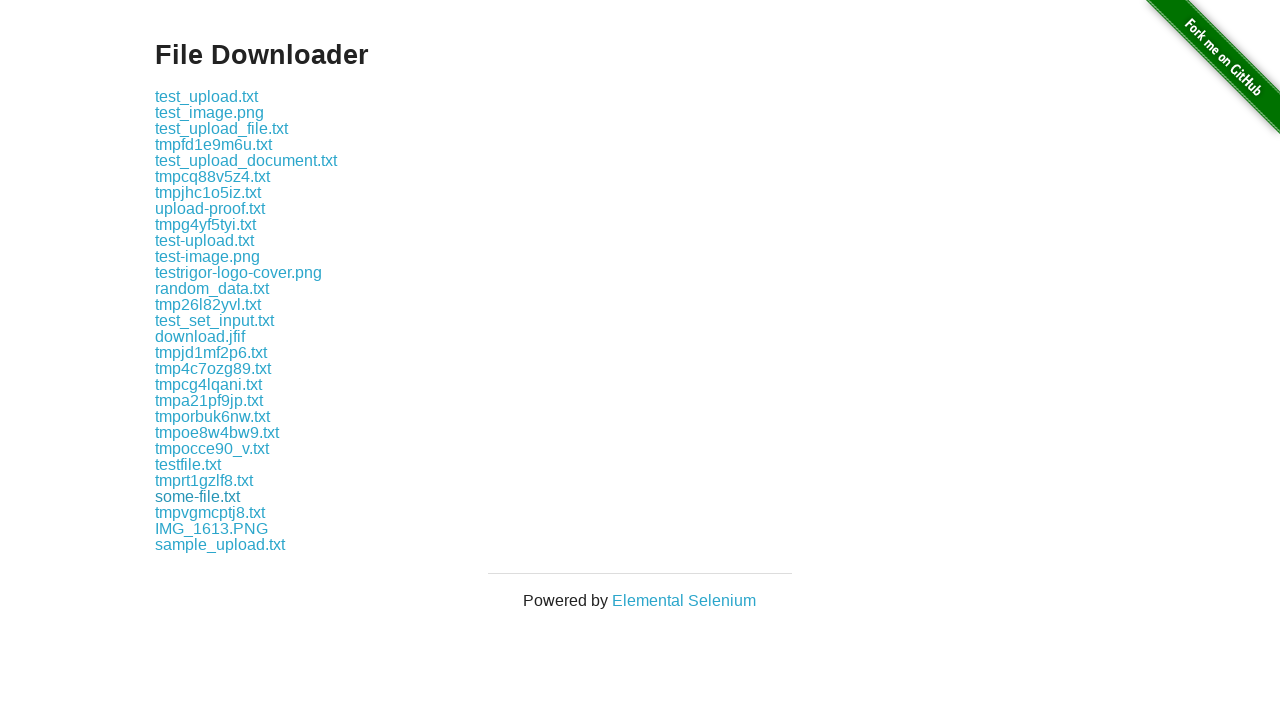

Download completed and file info retrieved
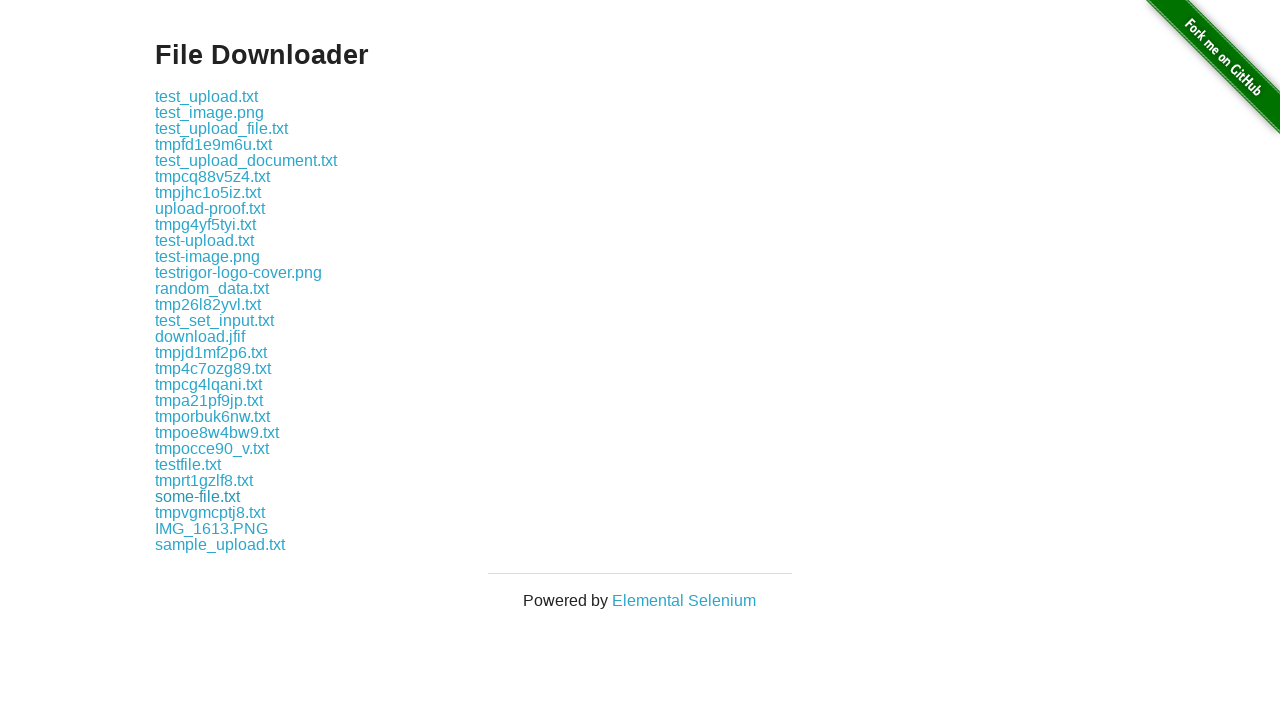

Verified downloaded file name is 'some-file.txt'
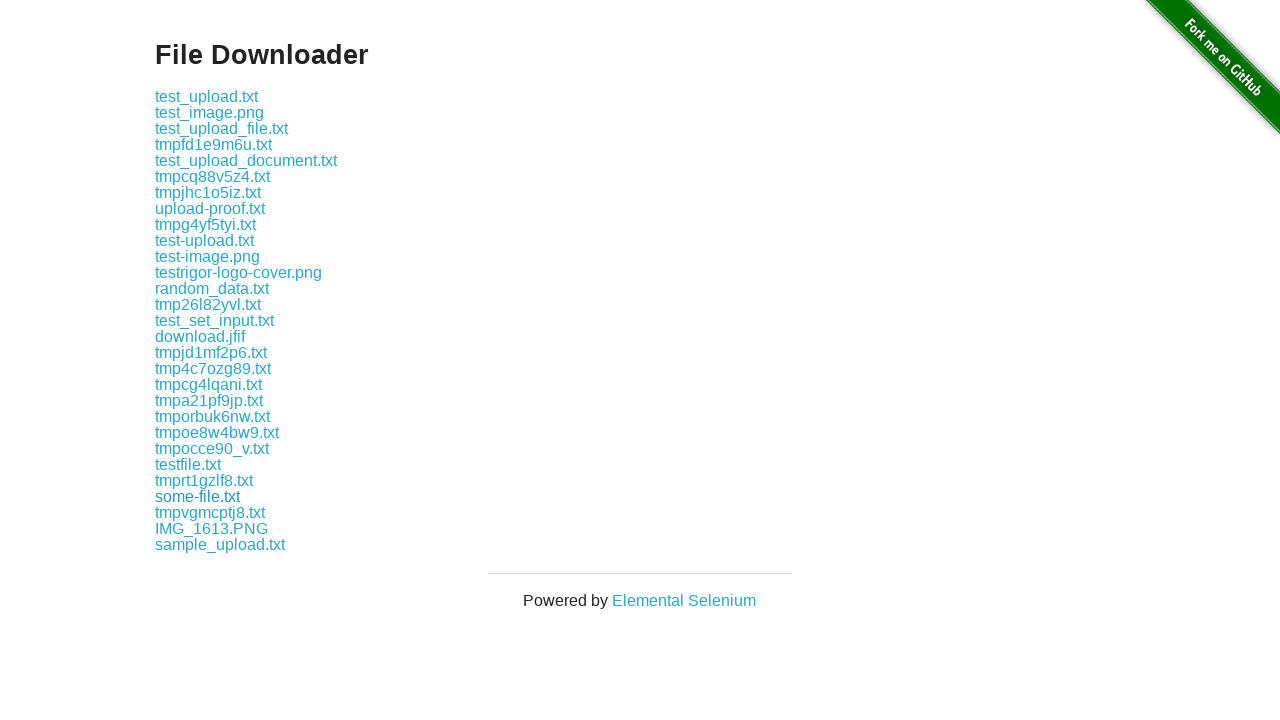

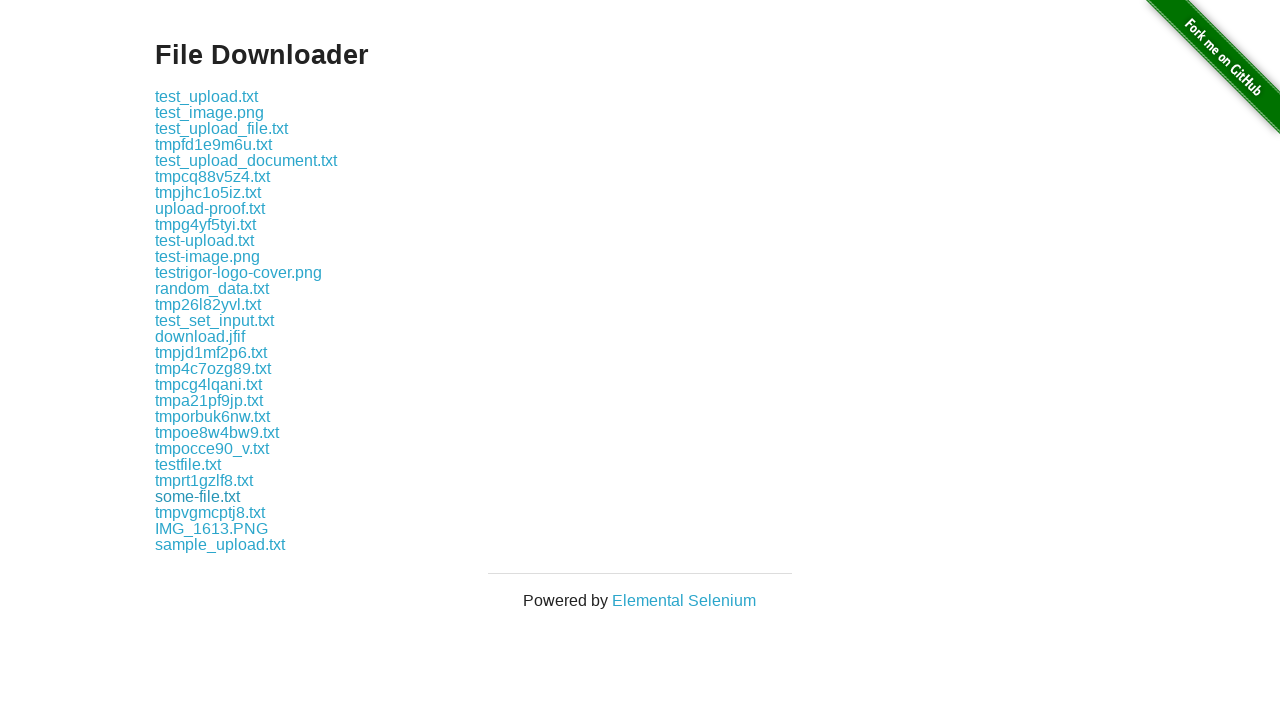